Tests right-click (context click) functionality on a jQuery context menu demo page by right-clicking on a button element to trigger the context menu.

Starting URL: https://swisnl.github.io/jQuery-contextMenu/demo.html

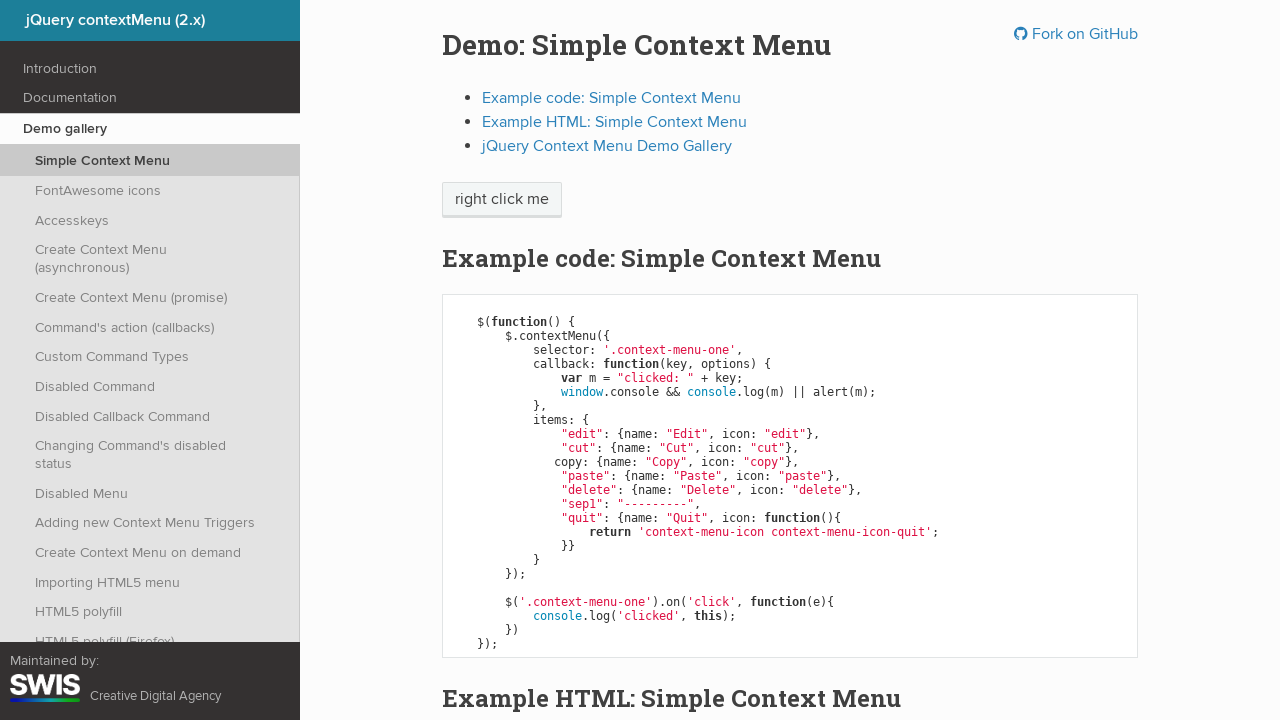

Located the right-click button element
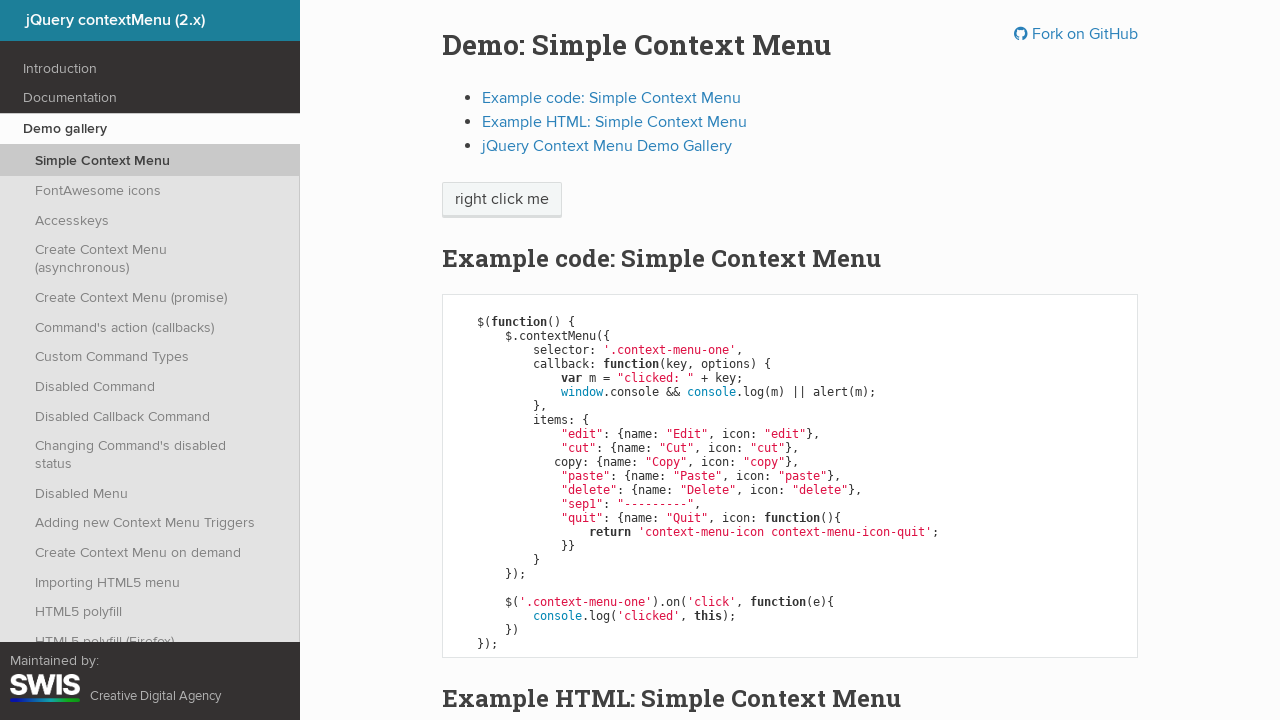

Performed right-click on the button element at (502, 200) on xpath=//span[contains(text(),'right click me')]
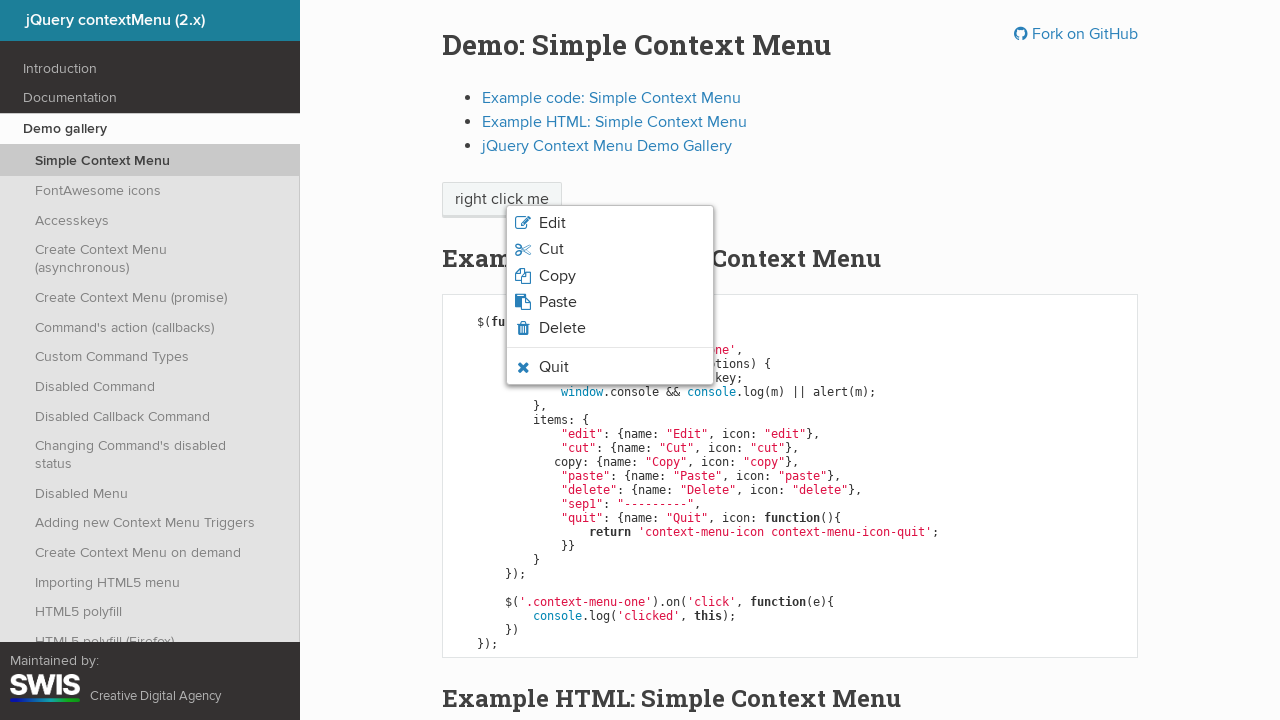

Context menu appeared after right-click
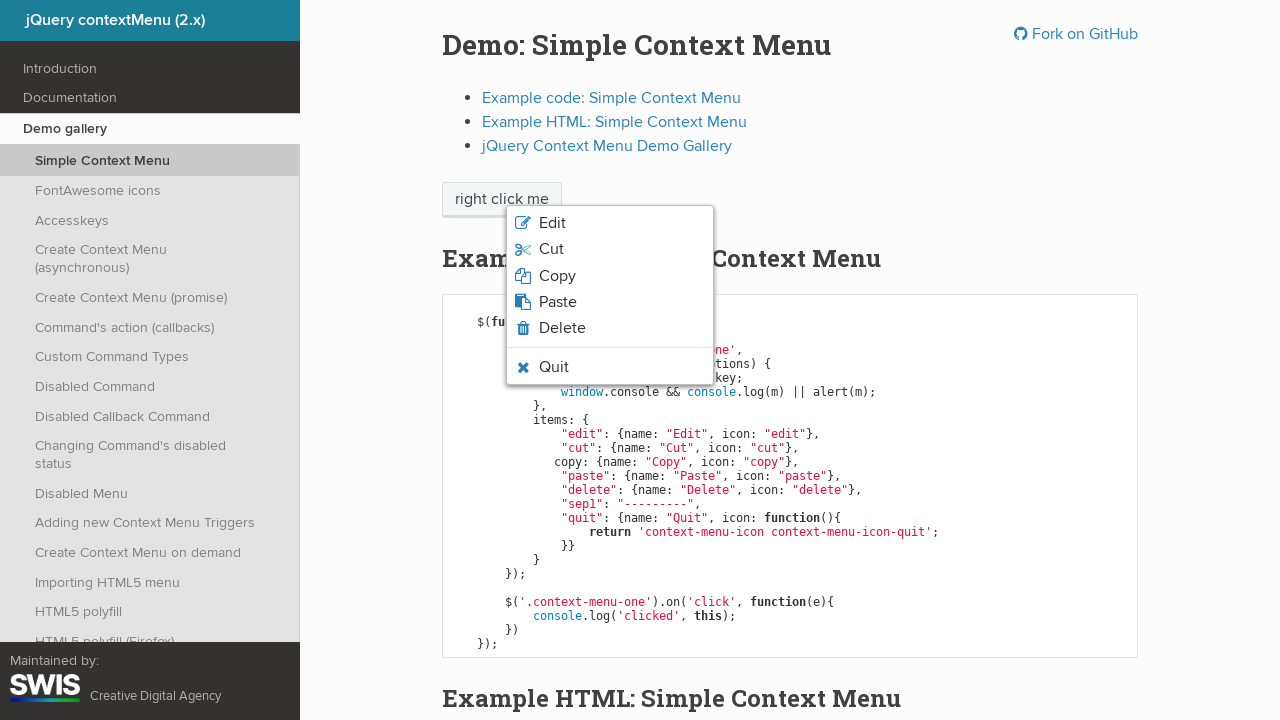

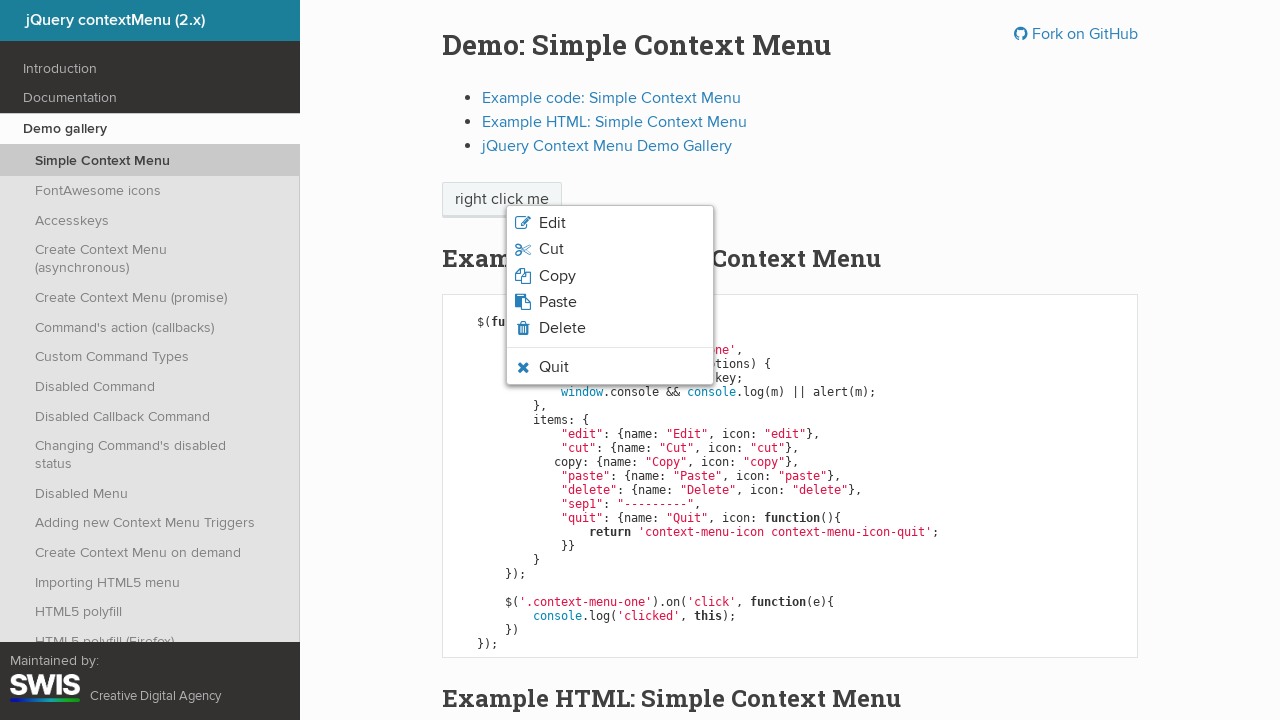